Tests explicit wait functionality by clicking a button that starts a timer and waiting for a specific element to become visible

Starting URL: http://seleniumpractise.blogspot.in/2016/08/how-to-use-explicit-wait-in-selenium.html

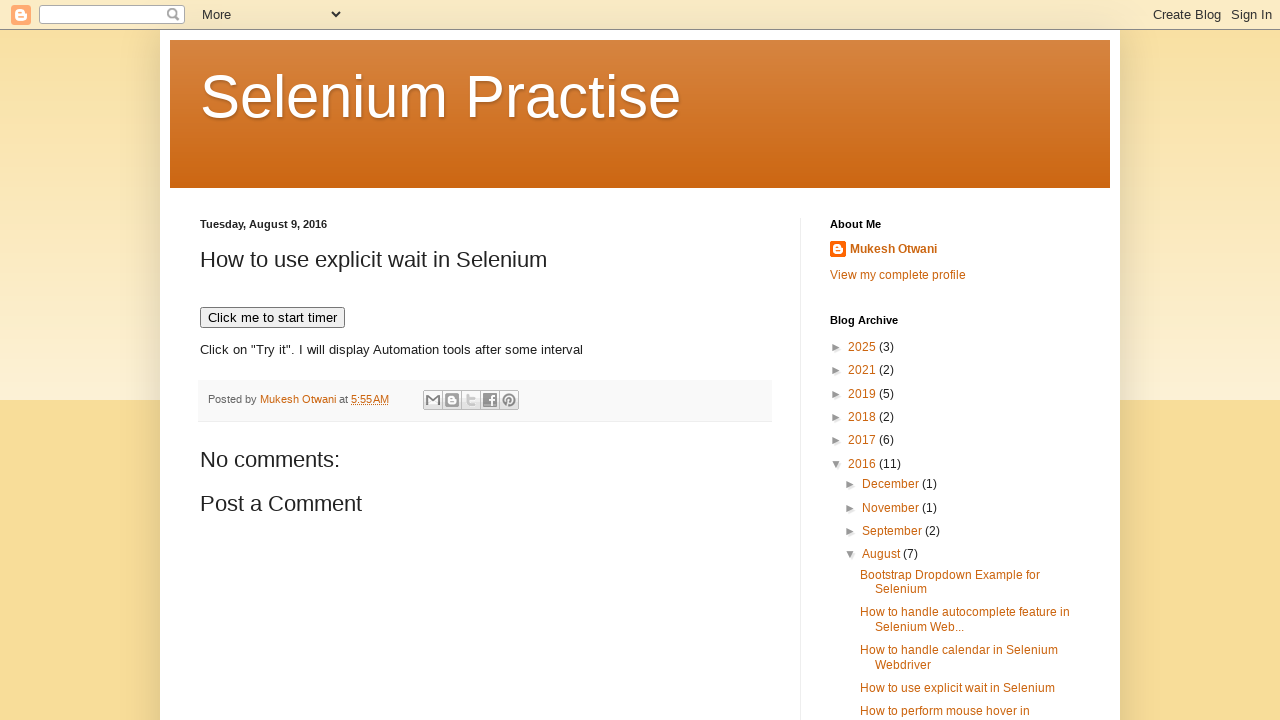

Navigated to explicit wait practice page
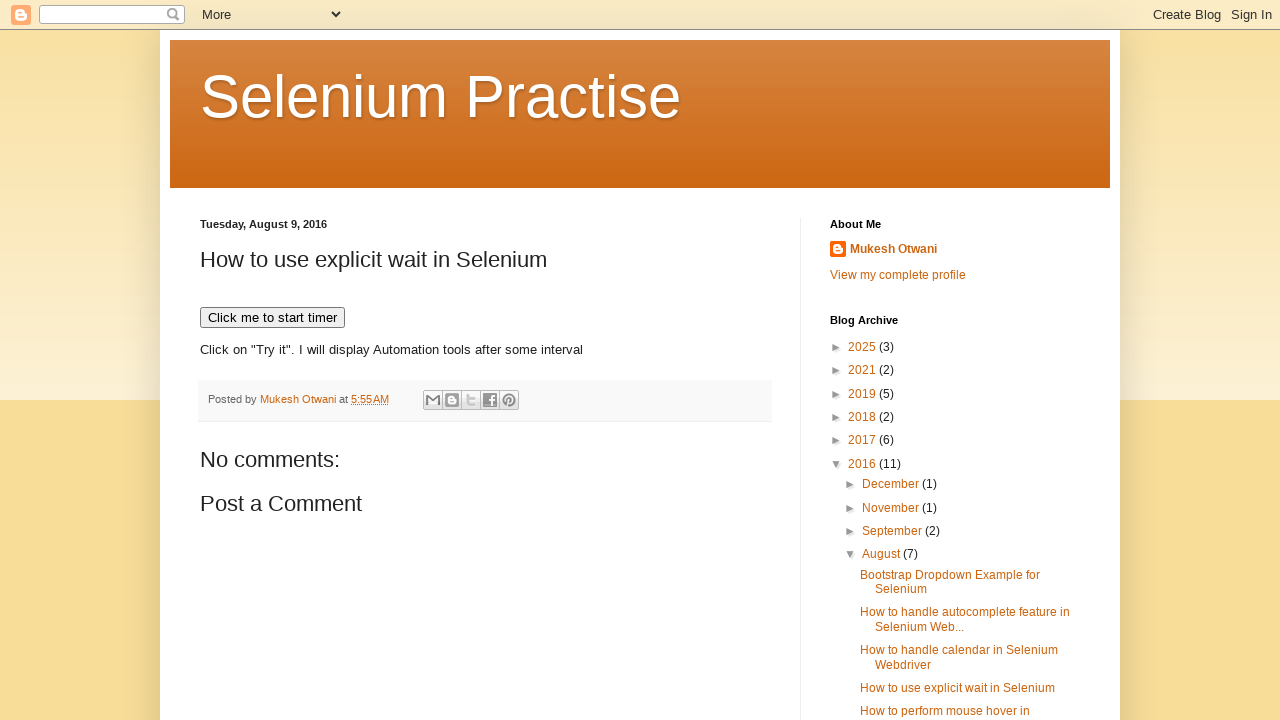

Clicked button to start timer at (272, 318) on xpath=//button[text()='Click me to start timer']
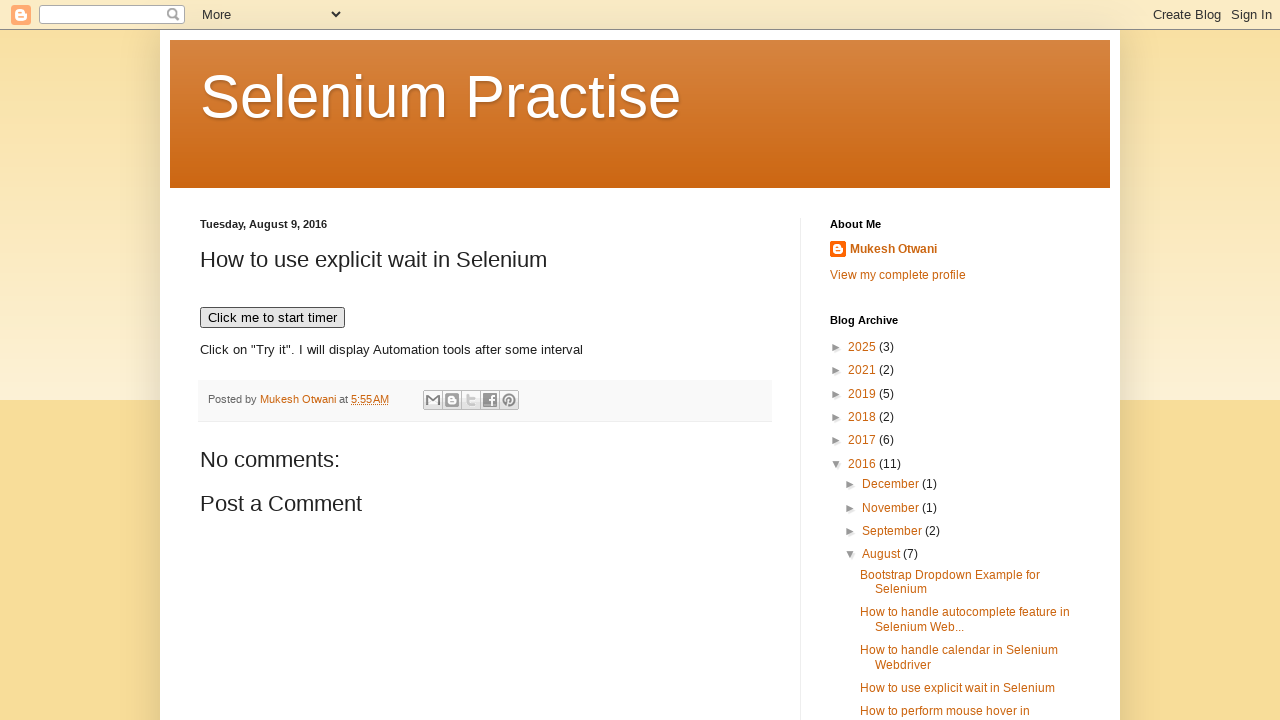

WebDriver element became visible after explicit wait
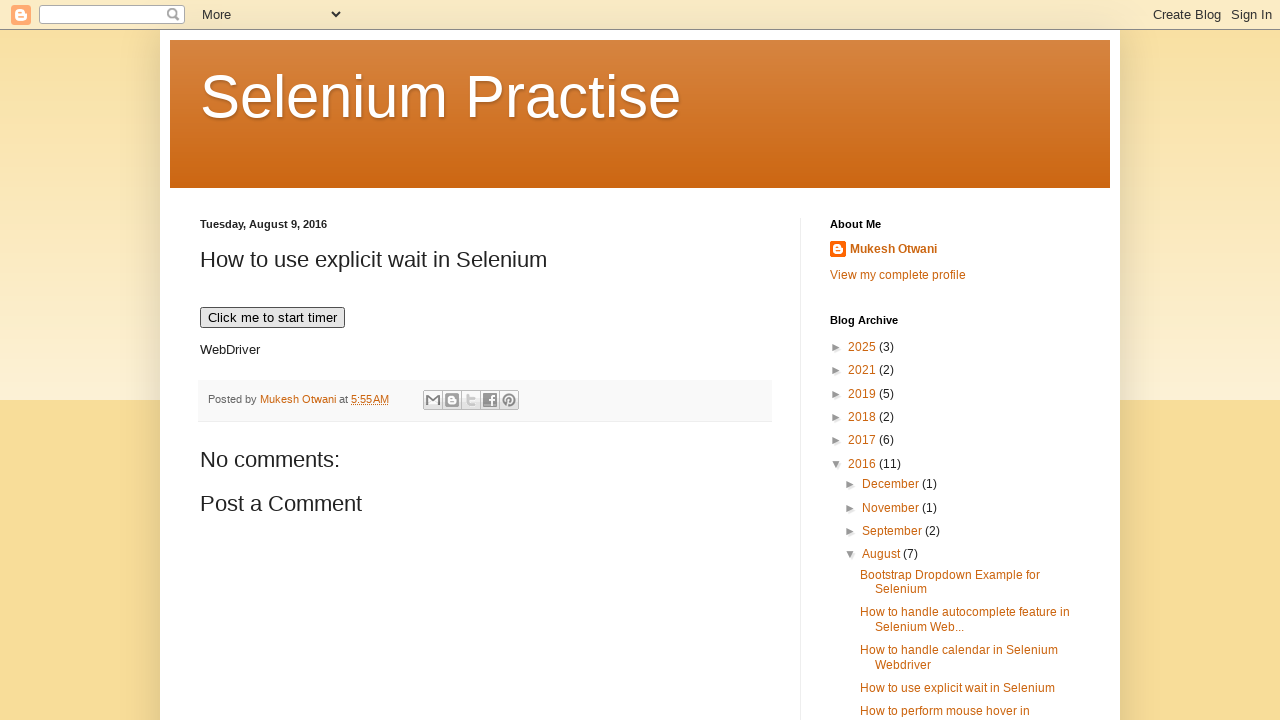

Located the WebDriver element
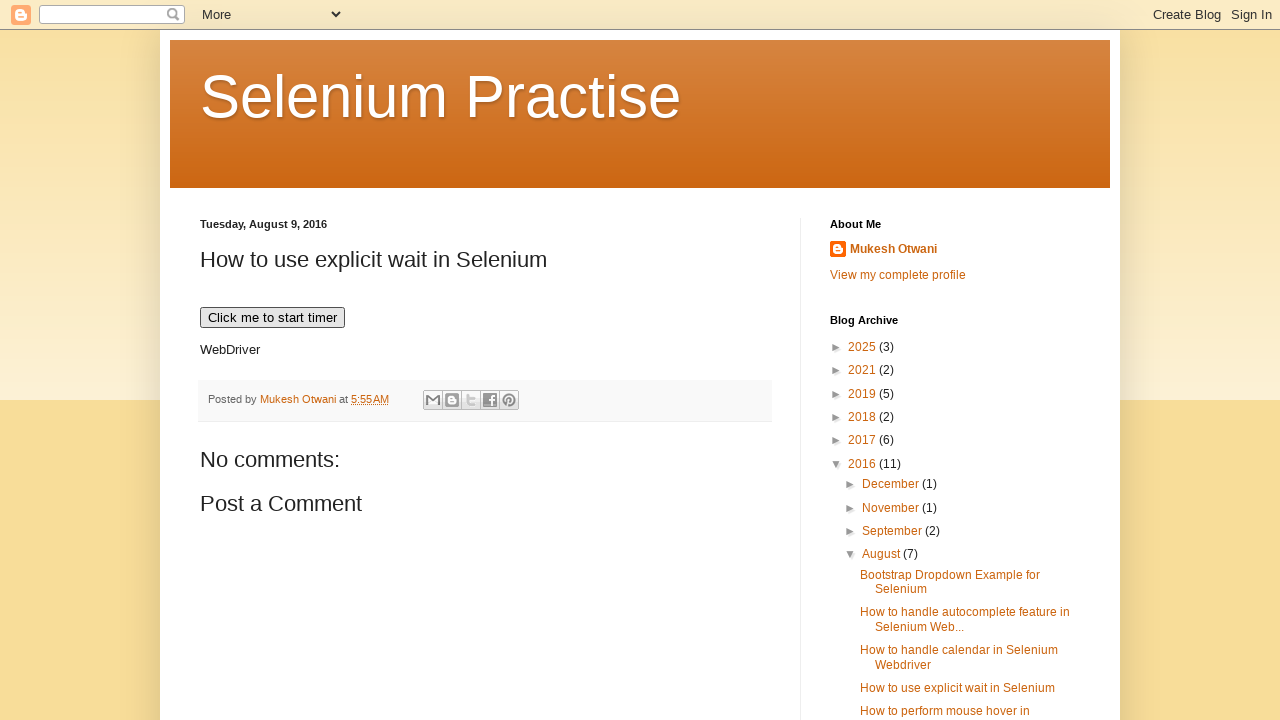

Retrieved element text content: 'WebDriver'
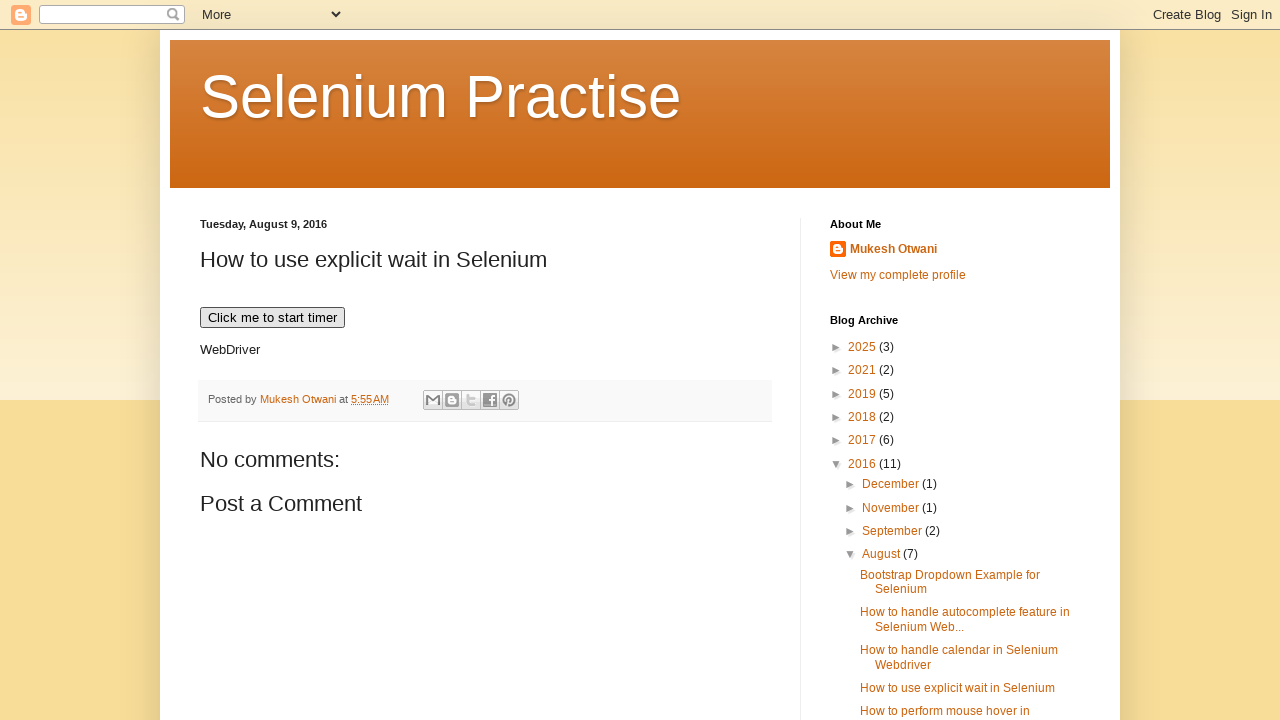

Printed element text: WebDriver
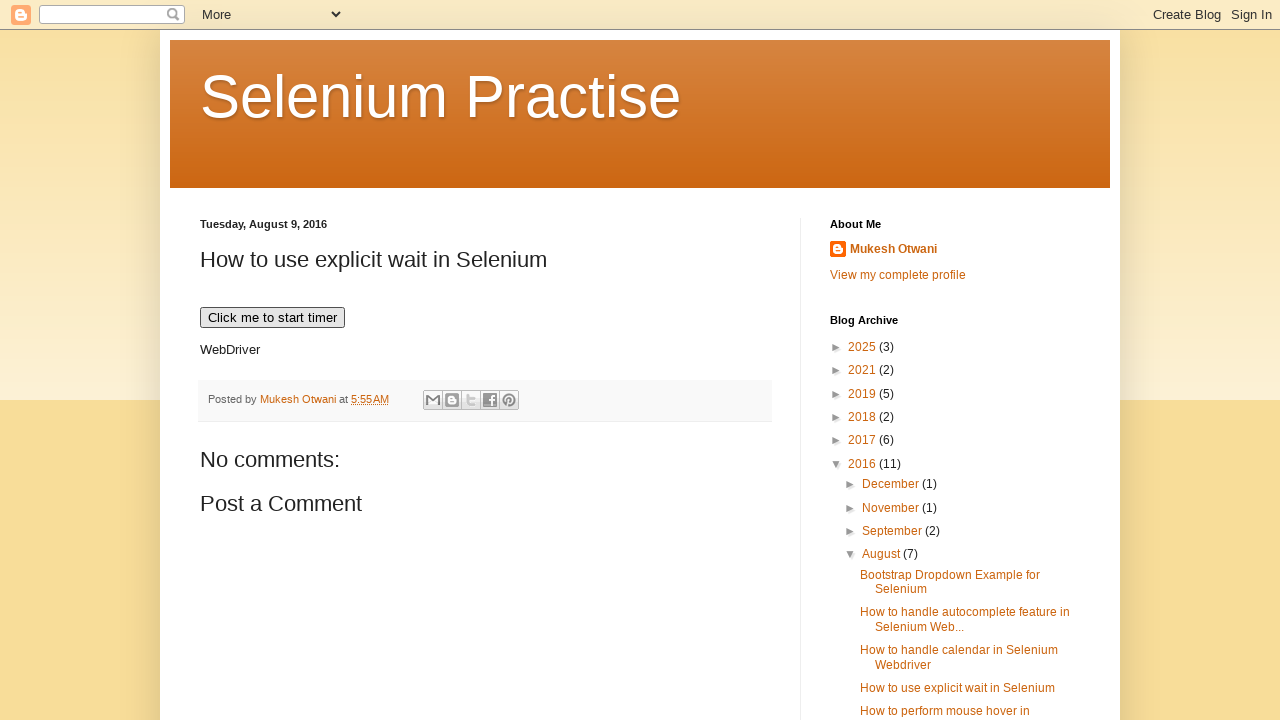

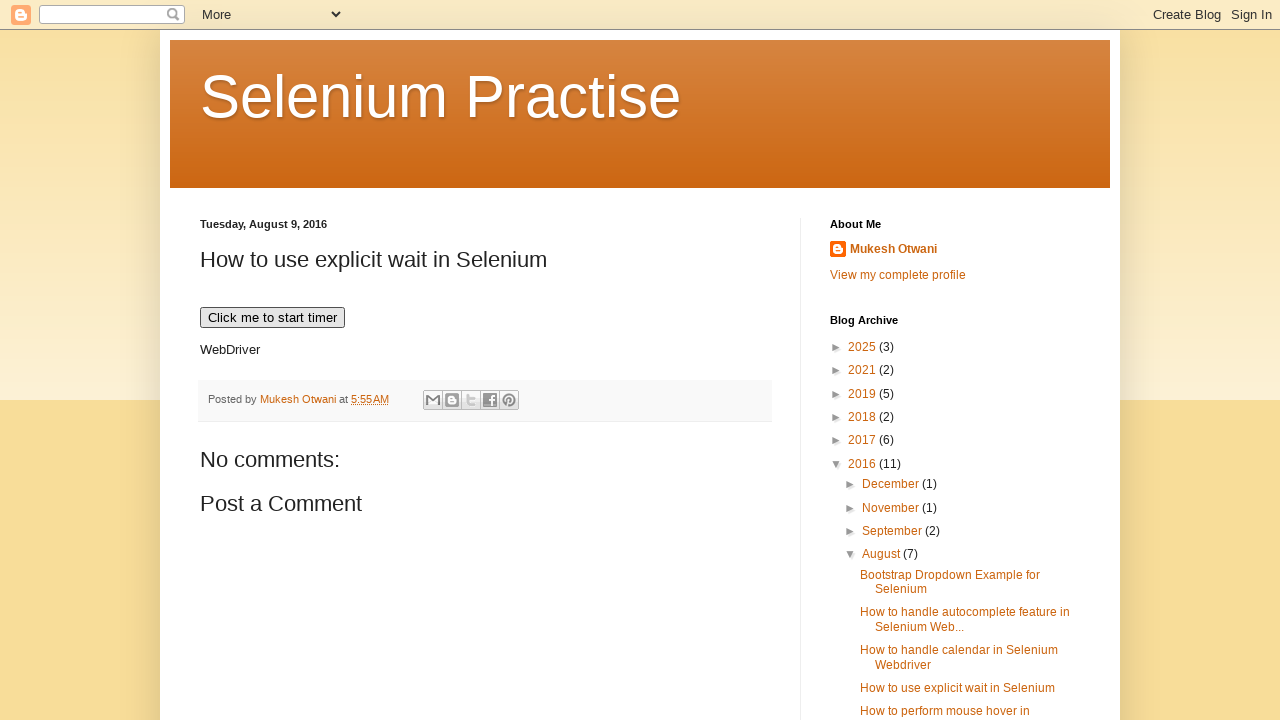